Tests checkout navigation by adding item to cart and clicking checkout button to verify URL redirection

Starting URL: https://shop.polymer-project.org/detail/mens_outerwear/Anvil+L+S+Crew+Neck+-+Grey

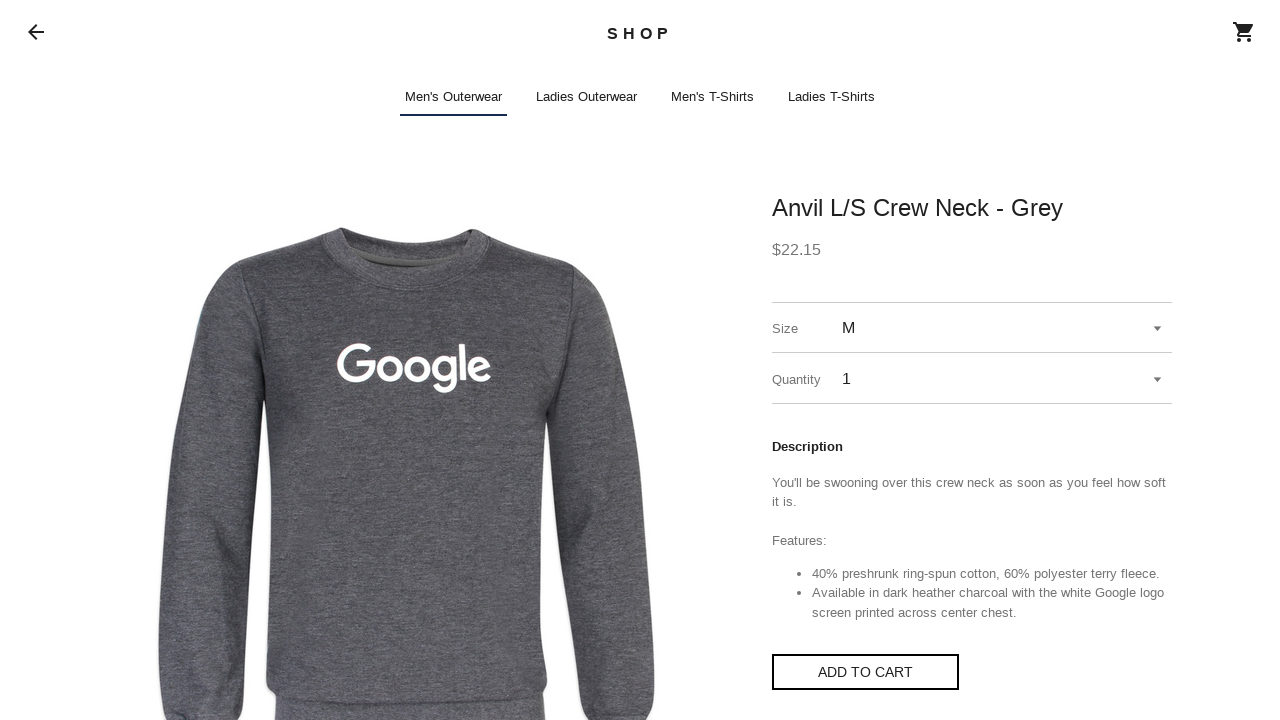

Clicked 'Add to cart' button through shadow DOM
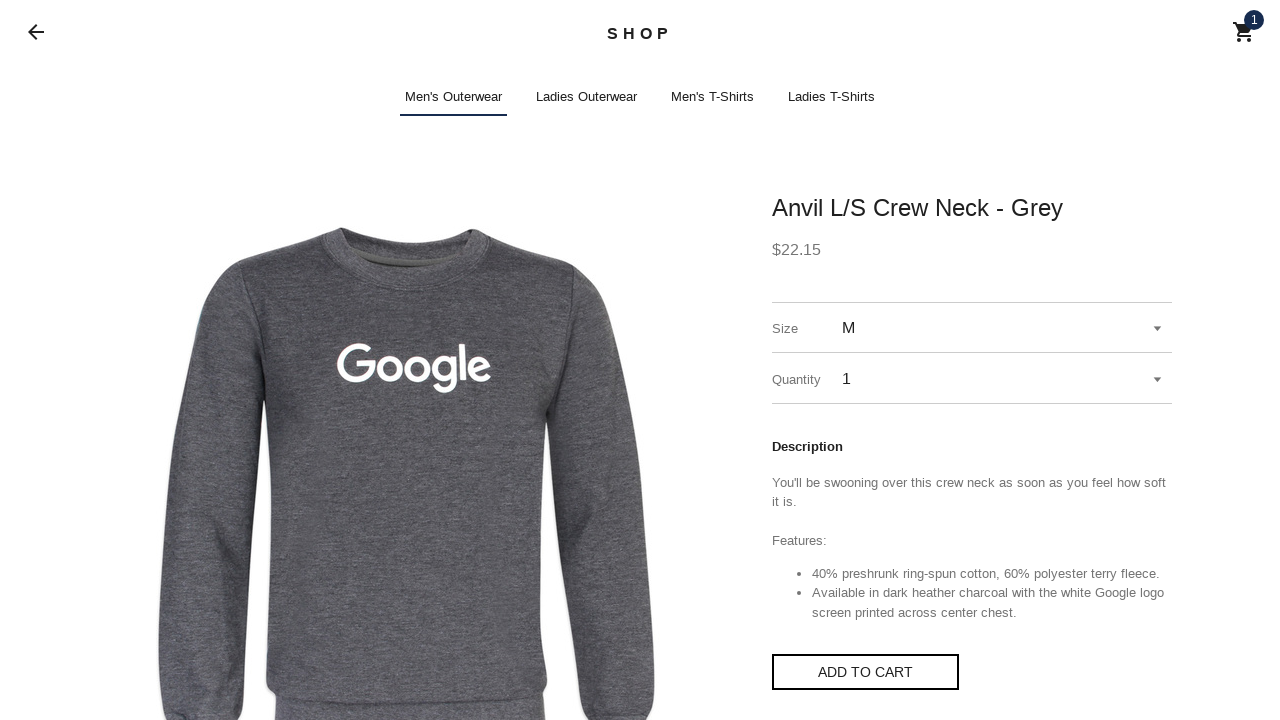

Waited 1000ms for cart modal to appear
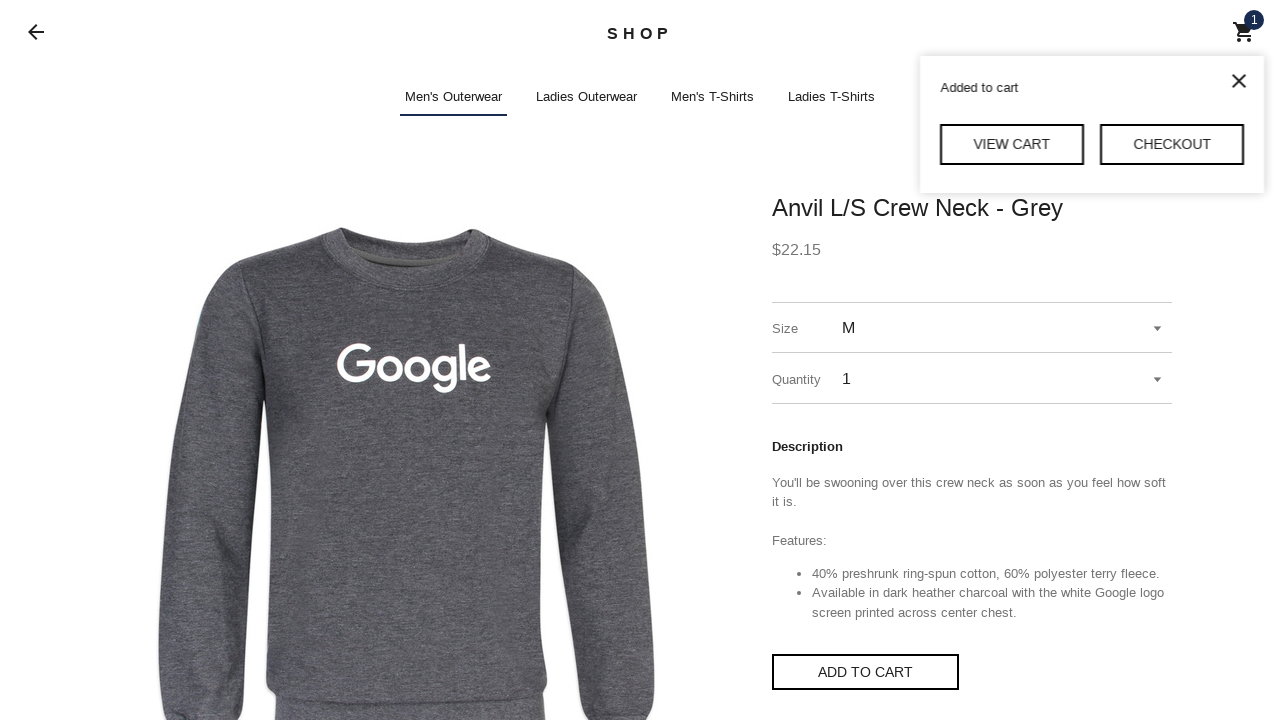

Clicked checkout button through shadow DOM
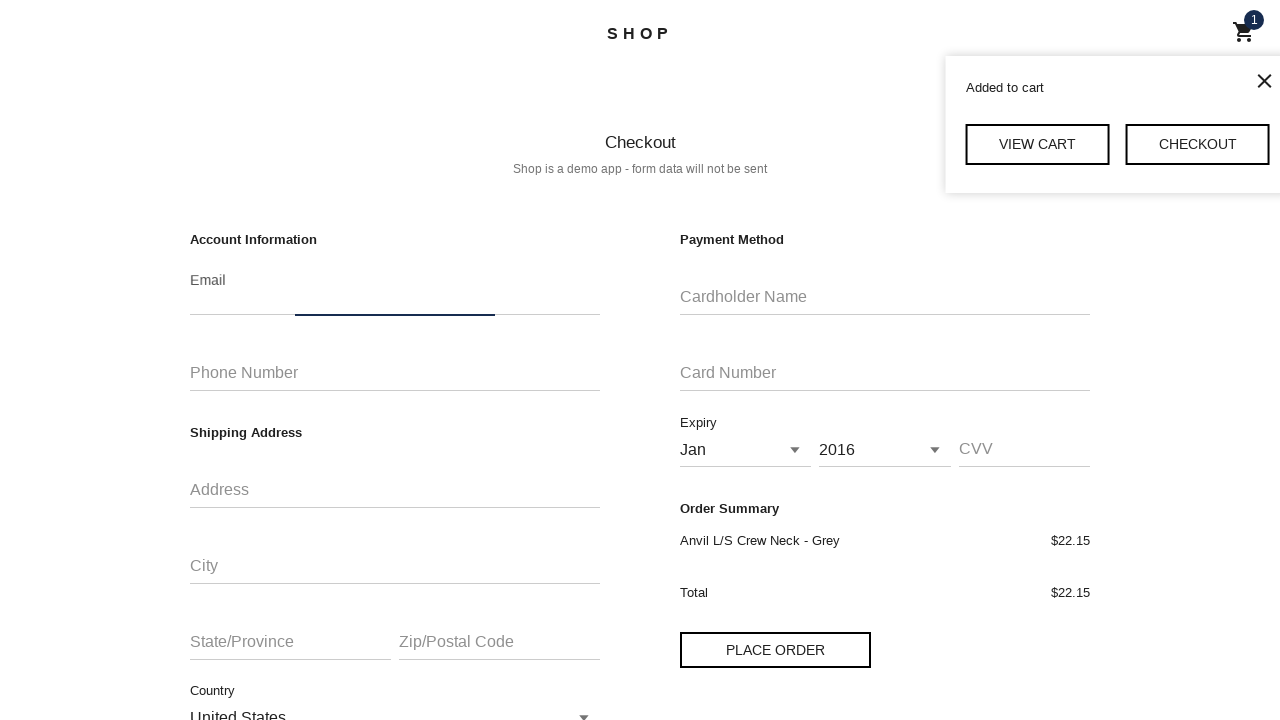

Waited 1000ms for checkout page to load
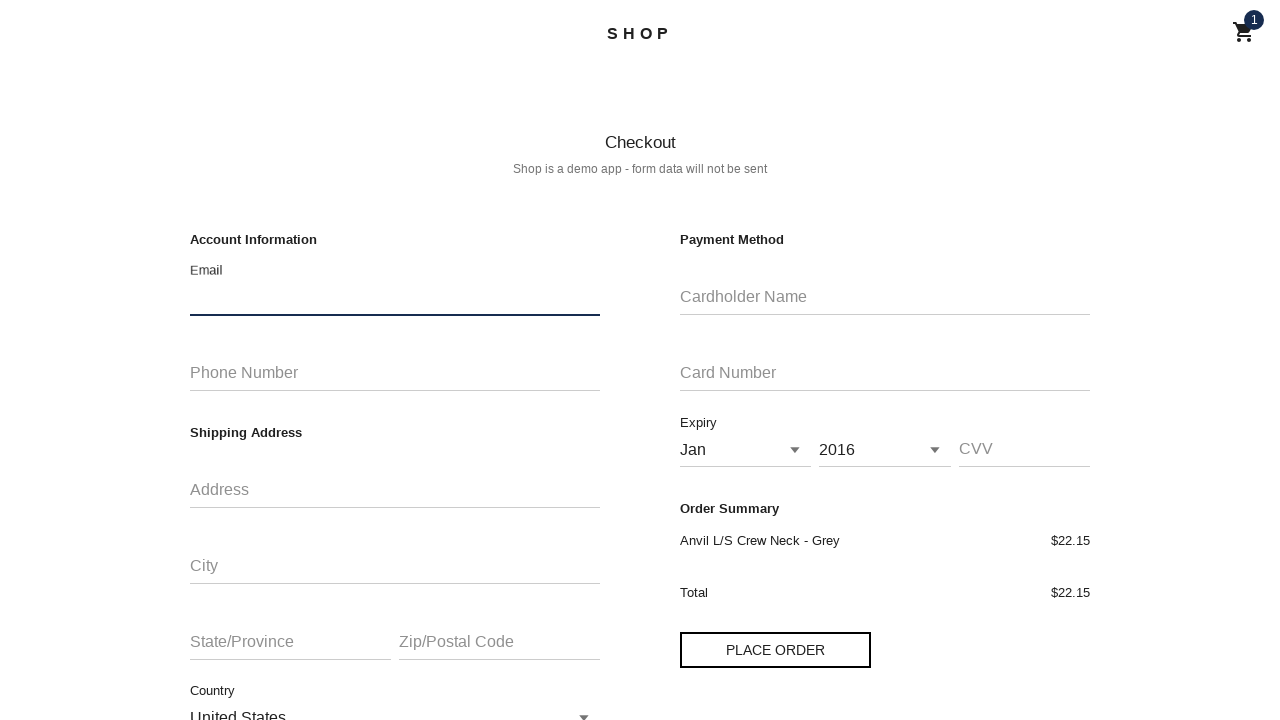

Verified redirect to checkout page at https://shop.polymer-project.org/checkout
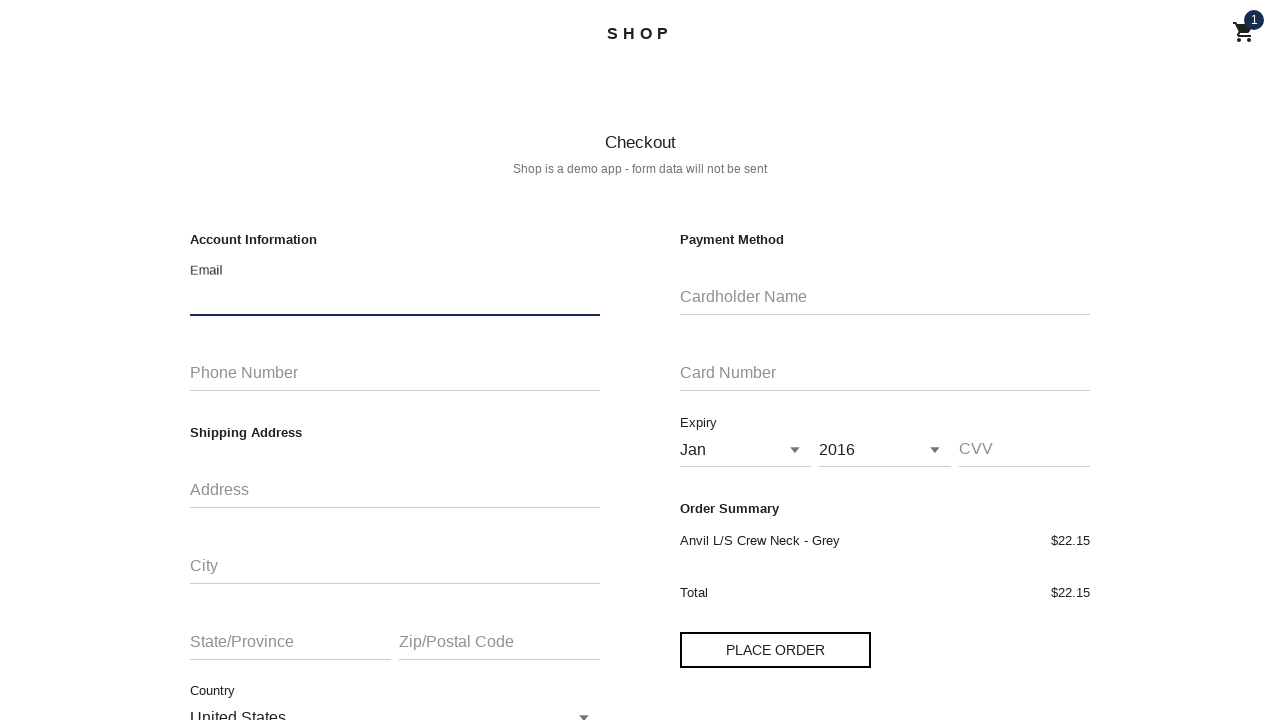

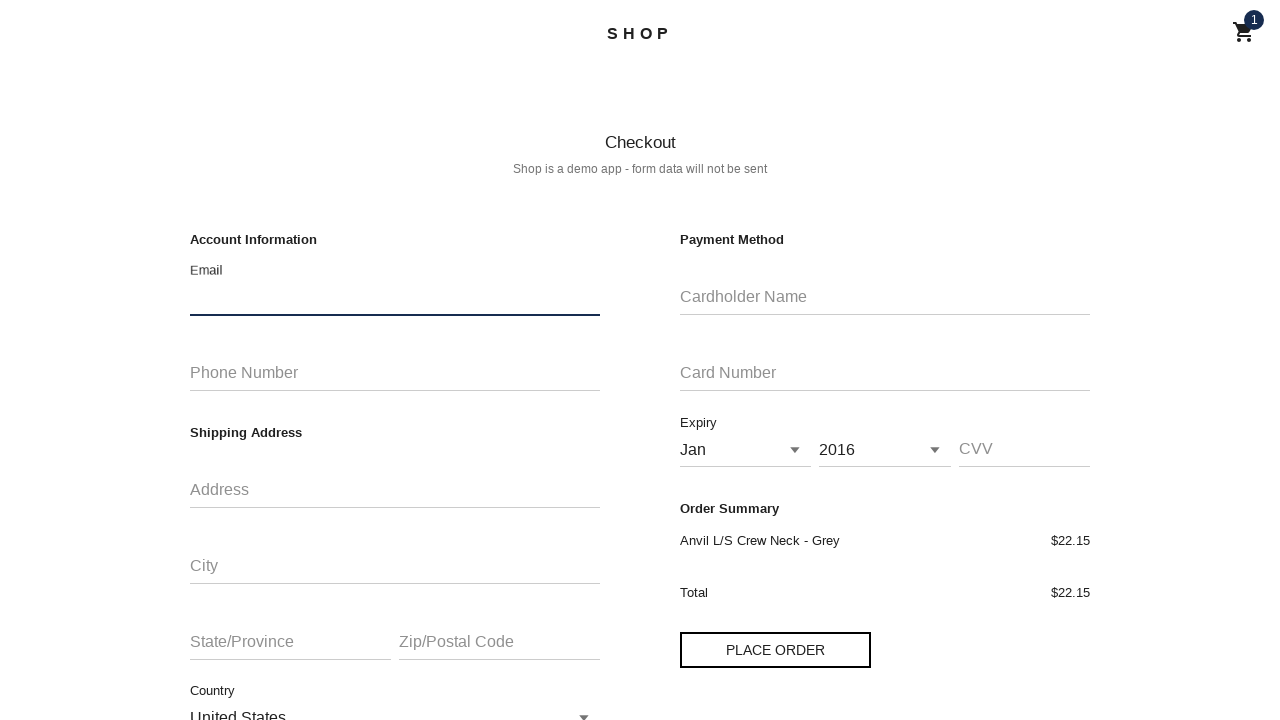